Verifies that the Contact link is displayed in the top navigation menu on the VyTrack homepage

Starting URL: https://vytrack.com/

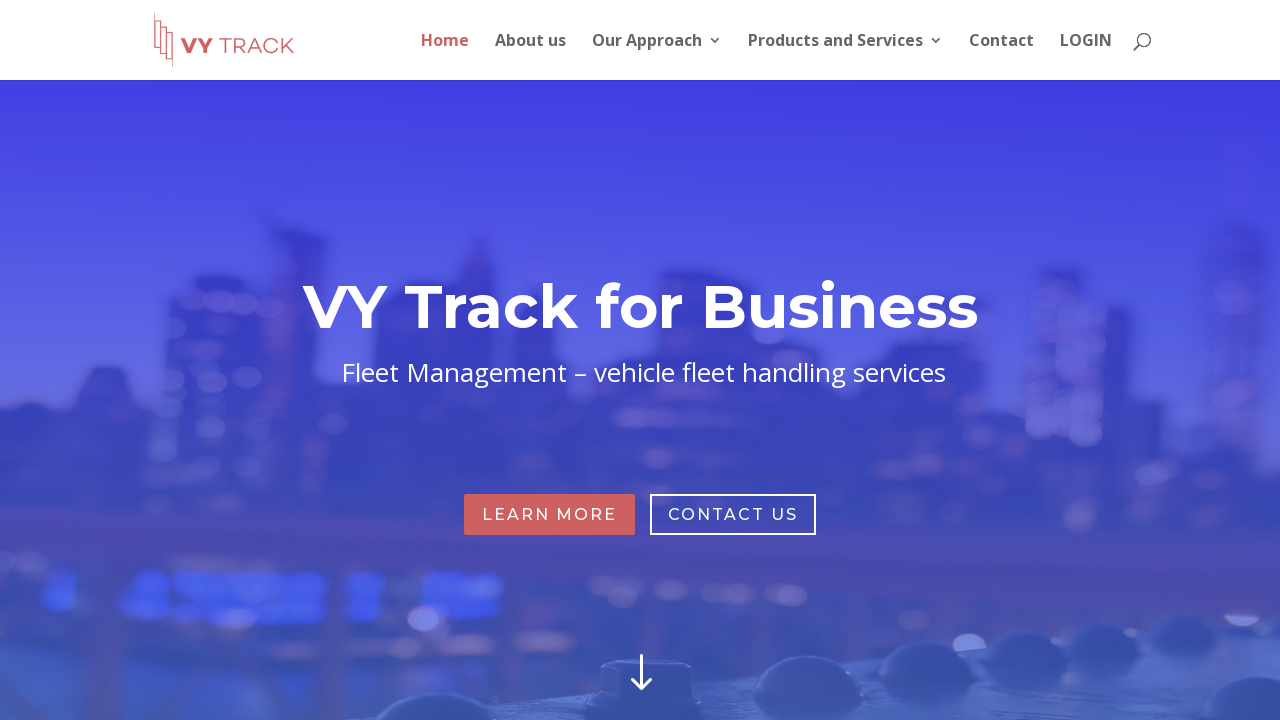

Navigated to VyTrack homepage
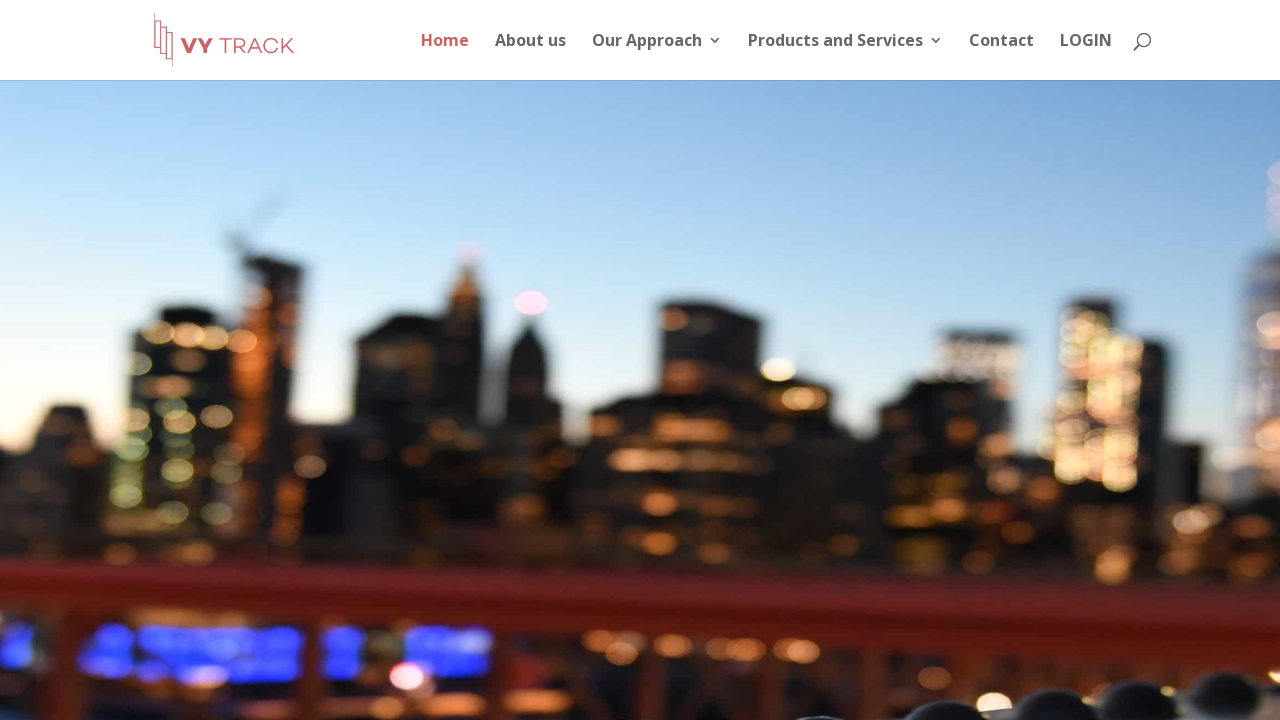

Located Contact link in top navigation menu
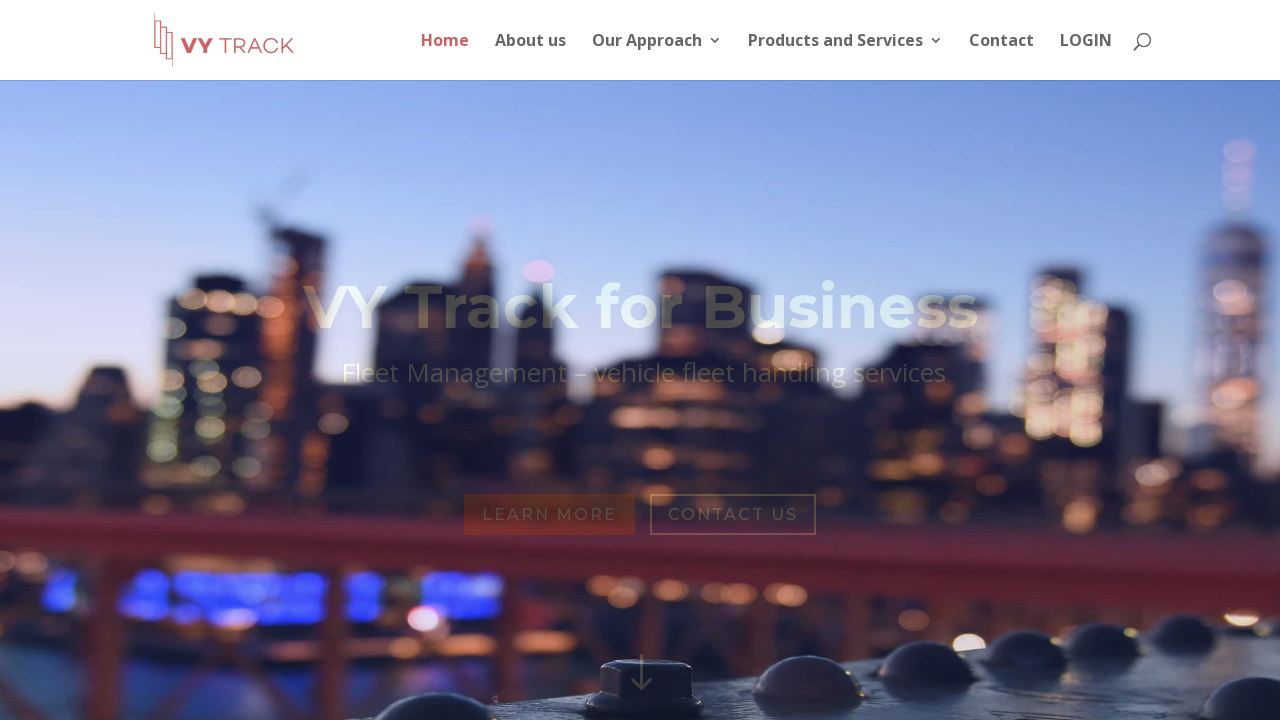

Contact link is visible and ready
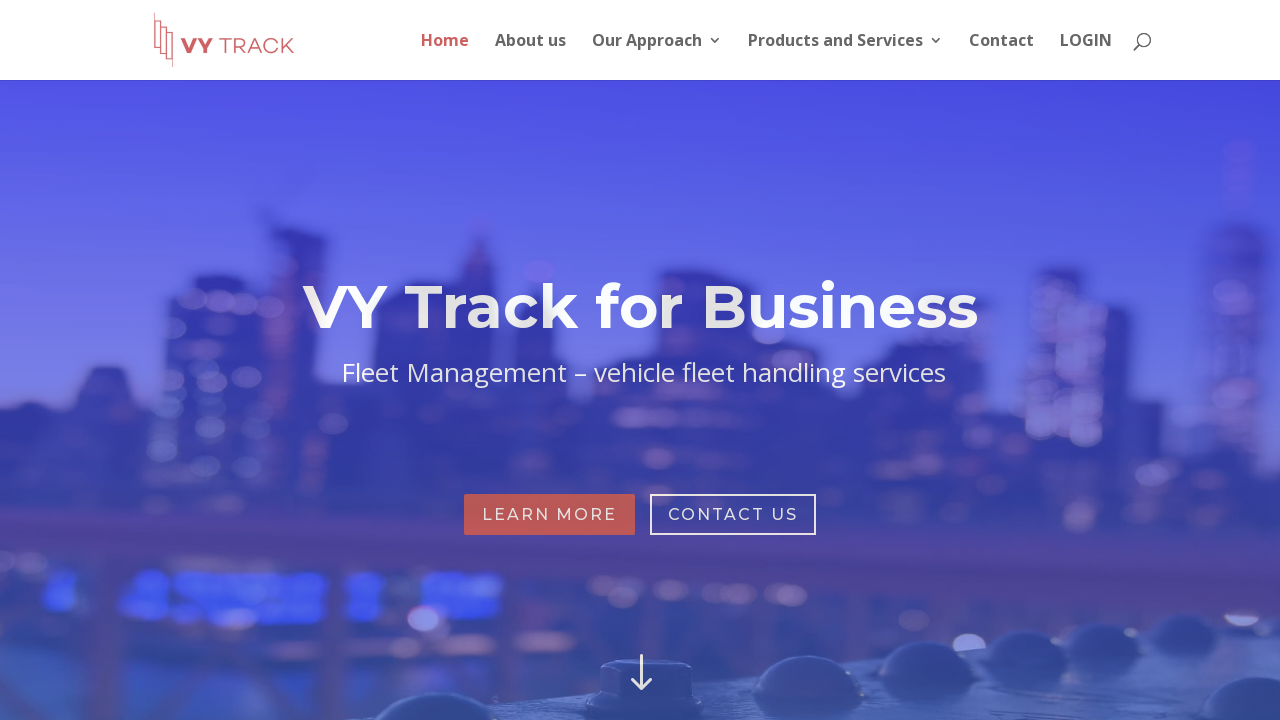

Verified that Contact link is displayed in top navigation menu
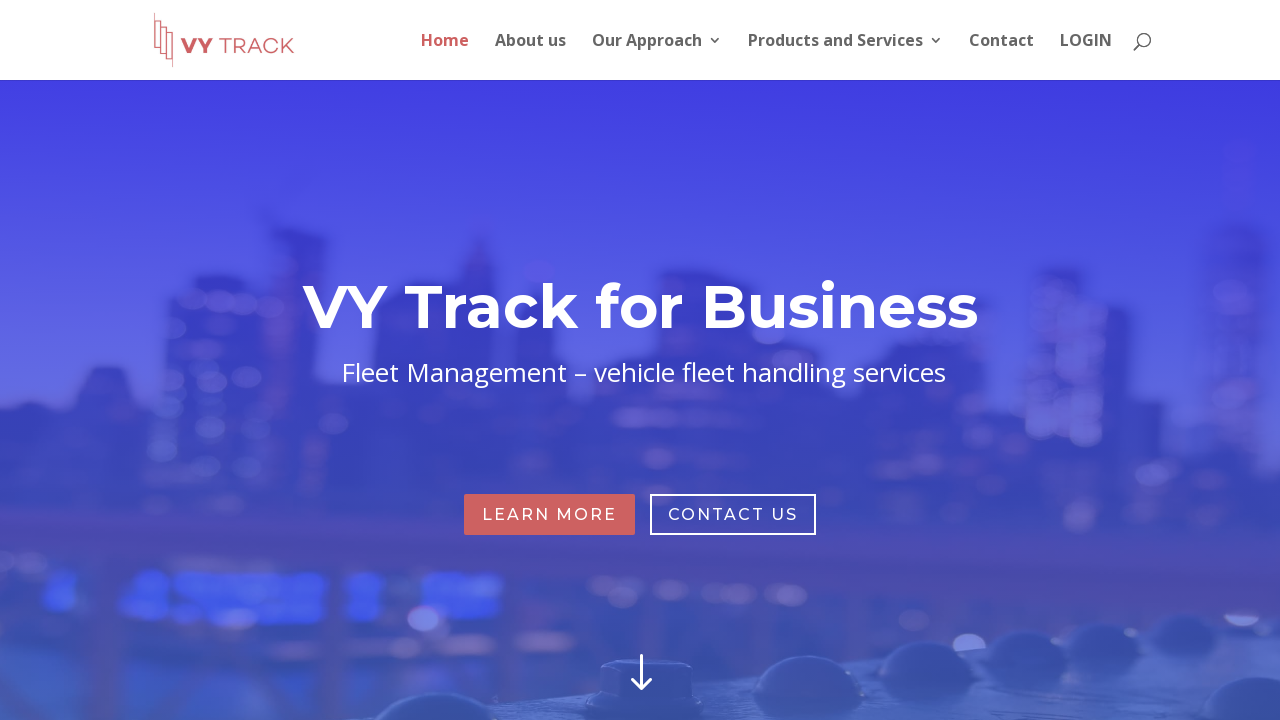

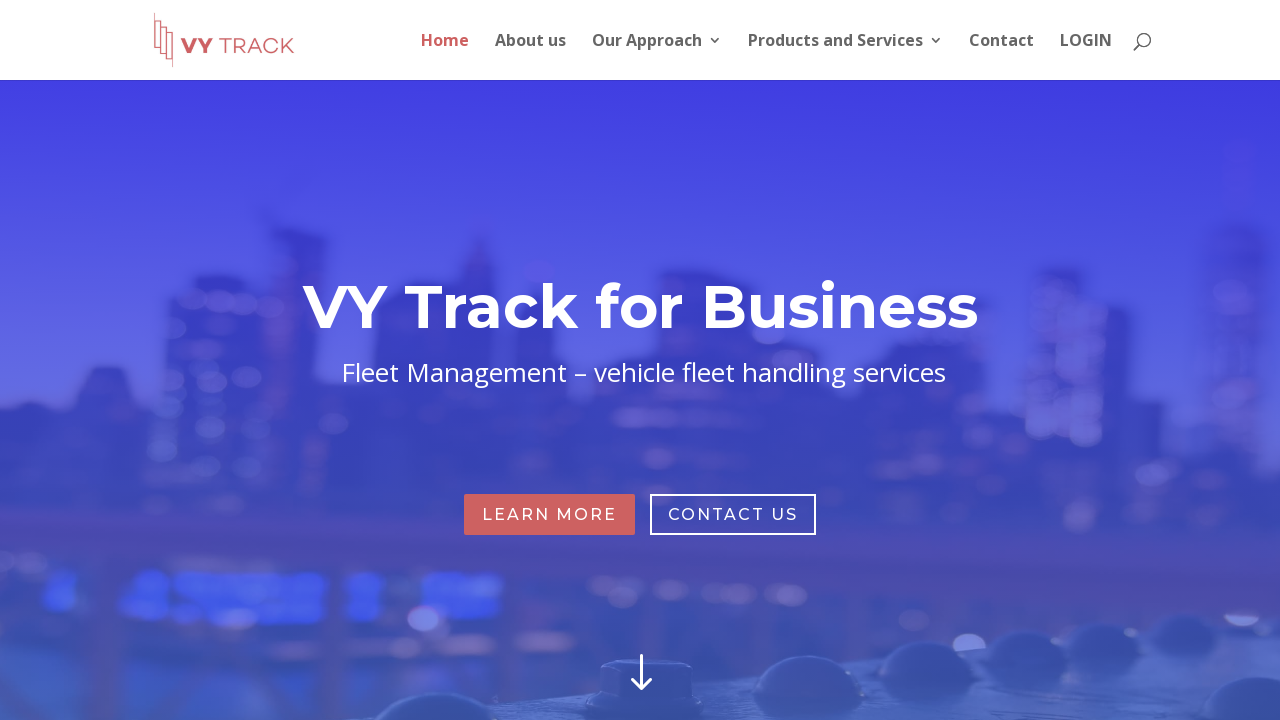